Tests drag and drop functionality by dragging an element and dropping it onto a target droppable area within an iframe

Starting URL: https://jqueryui.com/droppable/

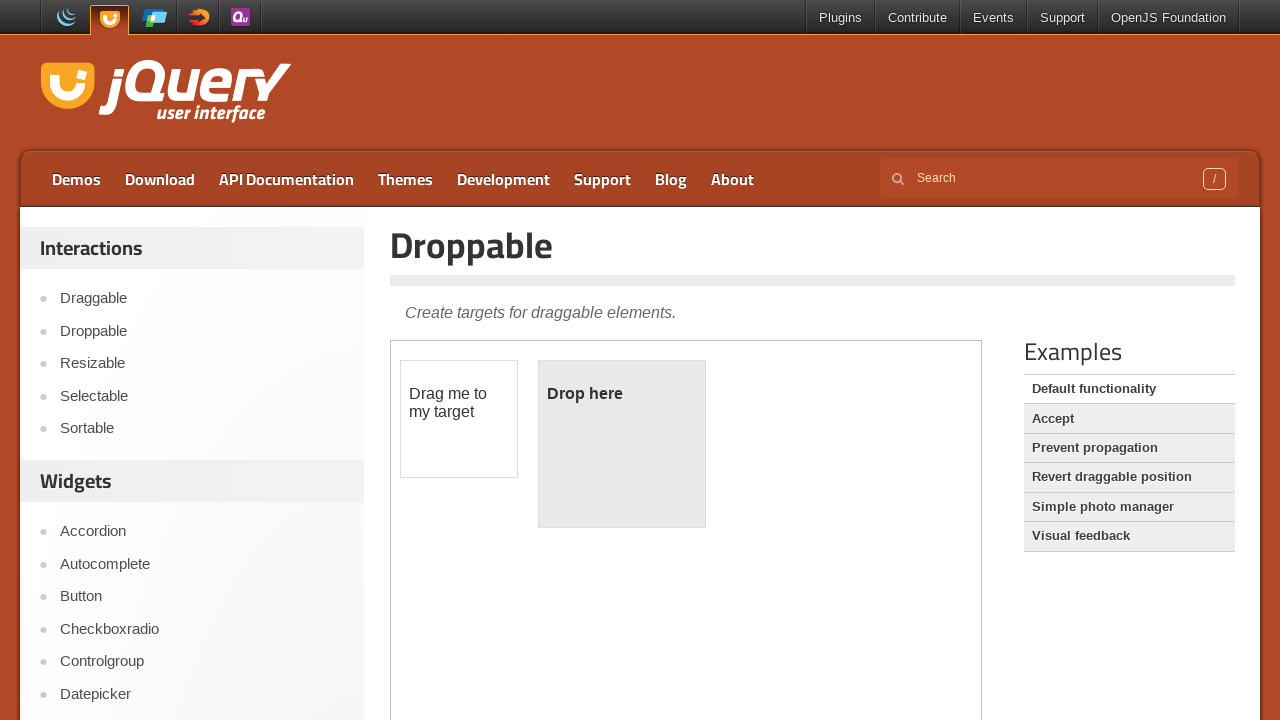

Navigated to jQuery UI droppable demo page
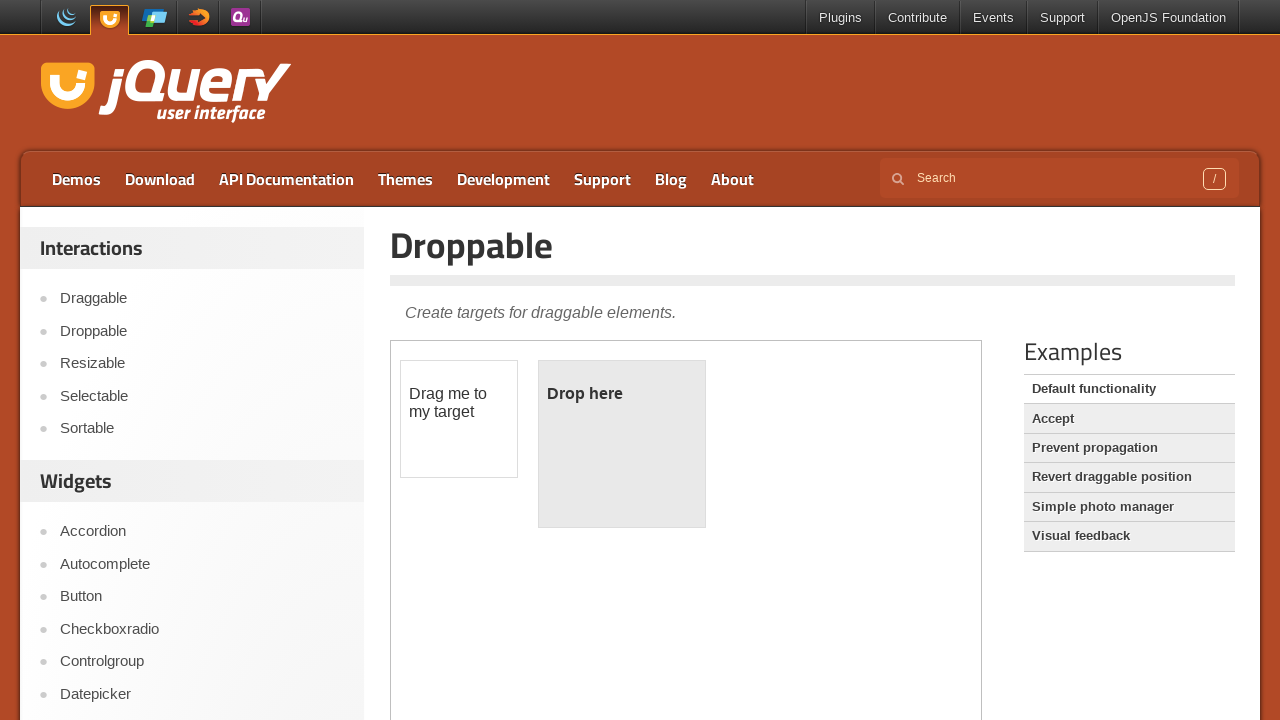

Located the iframe containing drag and drop elements
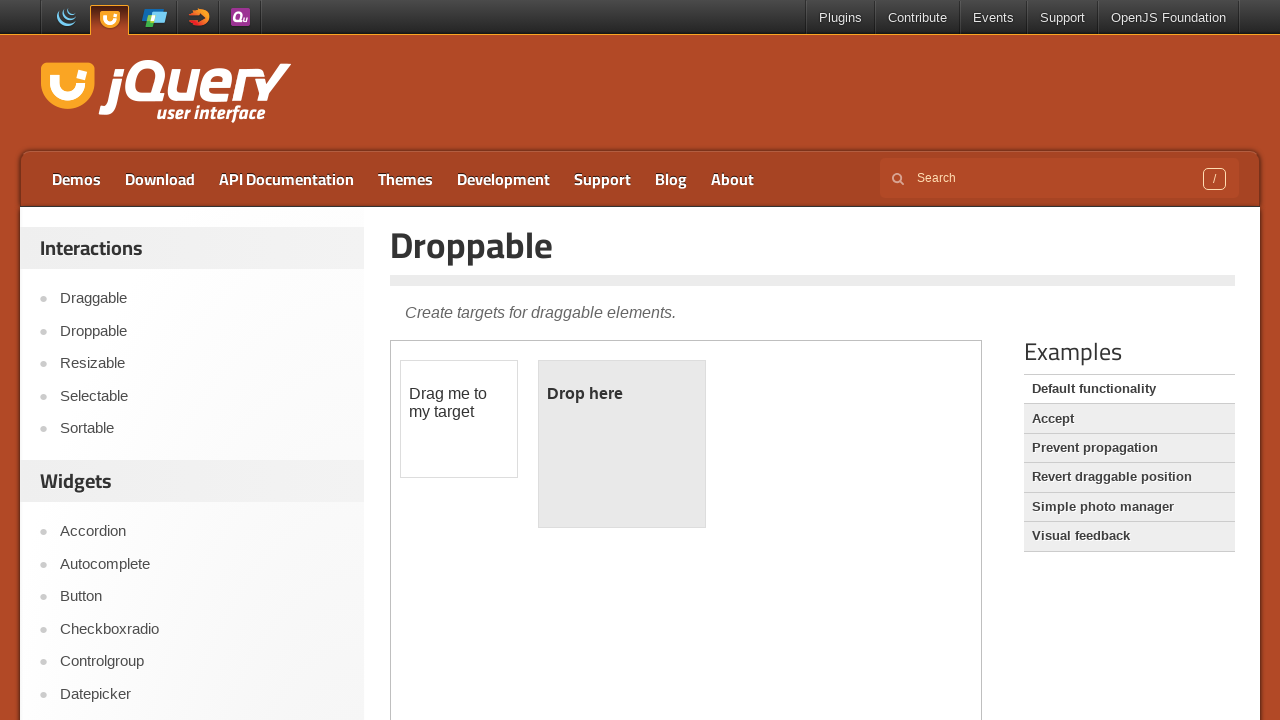

Located the draggable element with id 'draggable'
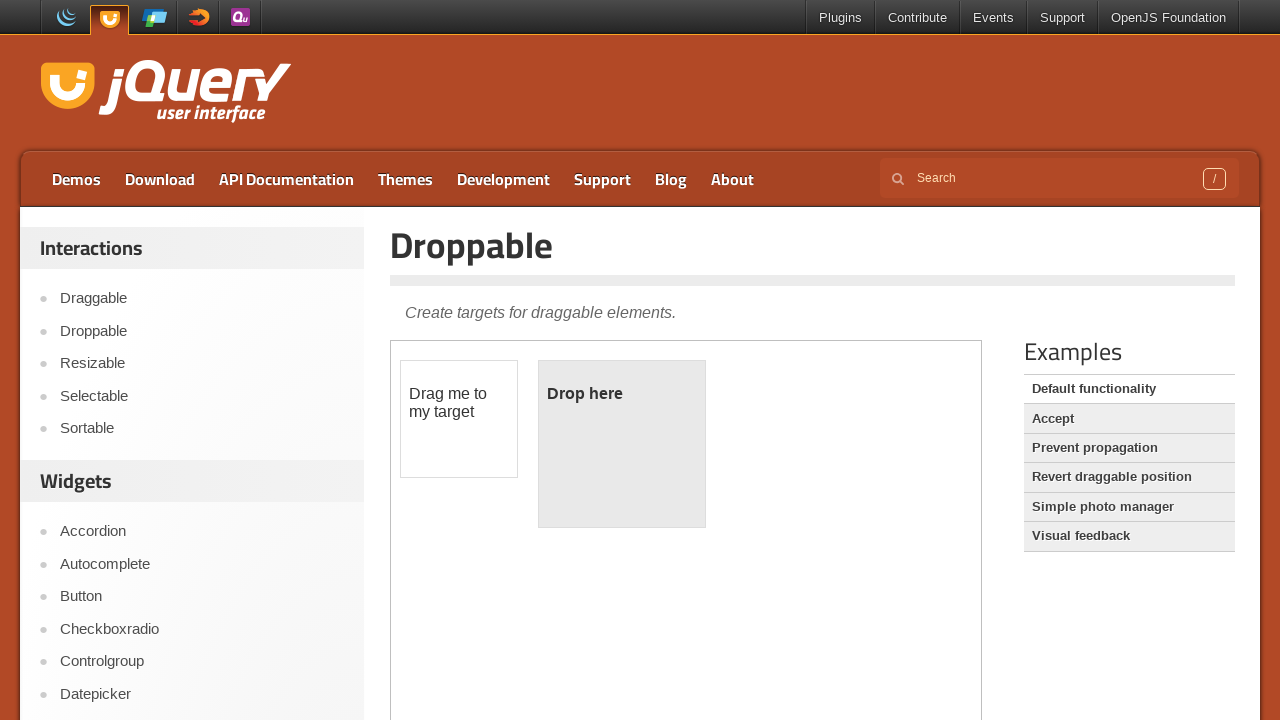

Located the droppable target element with id 'droppable'
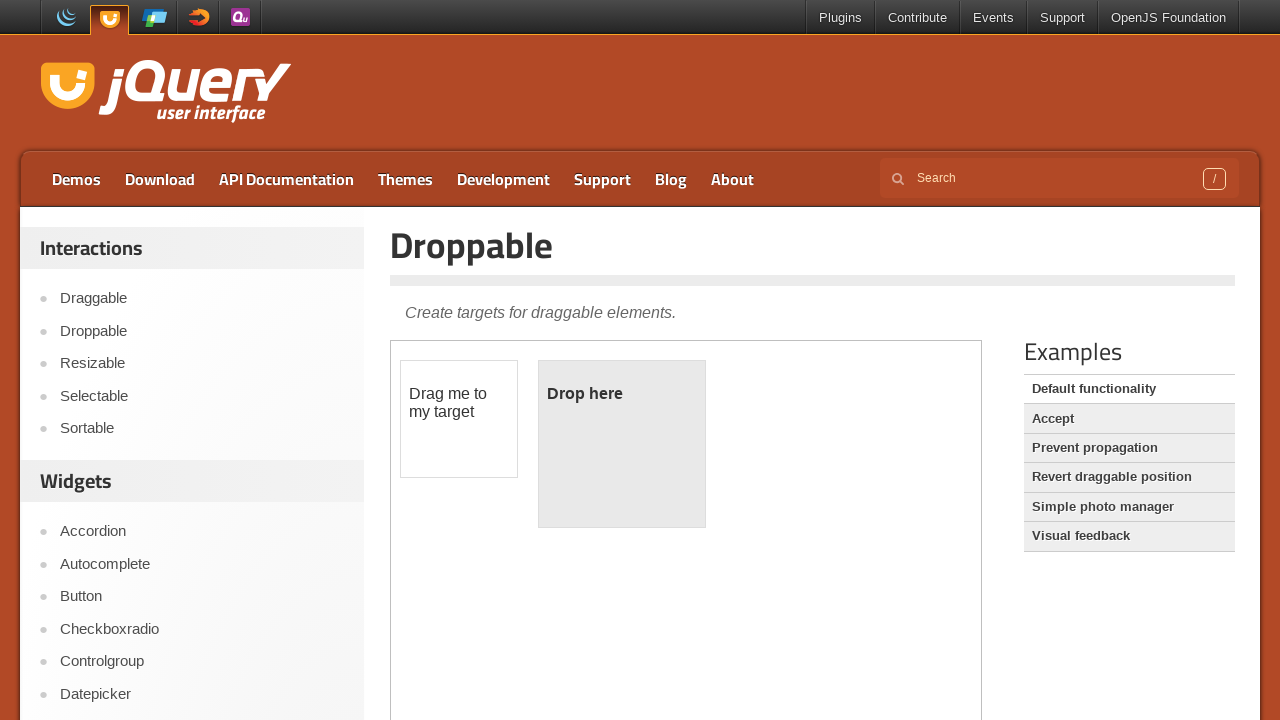

Dragged the draggable element onto the droppable target area at (622, 444)
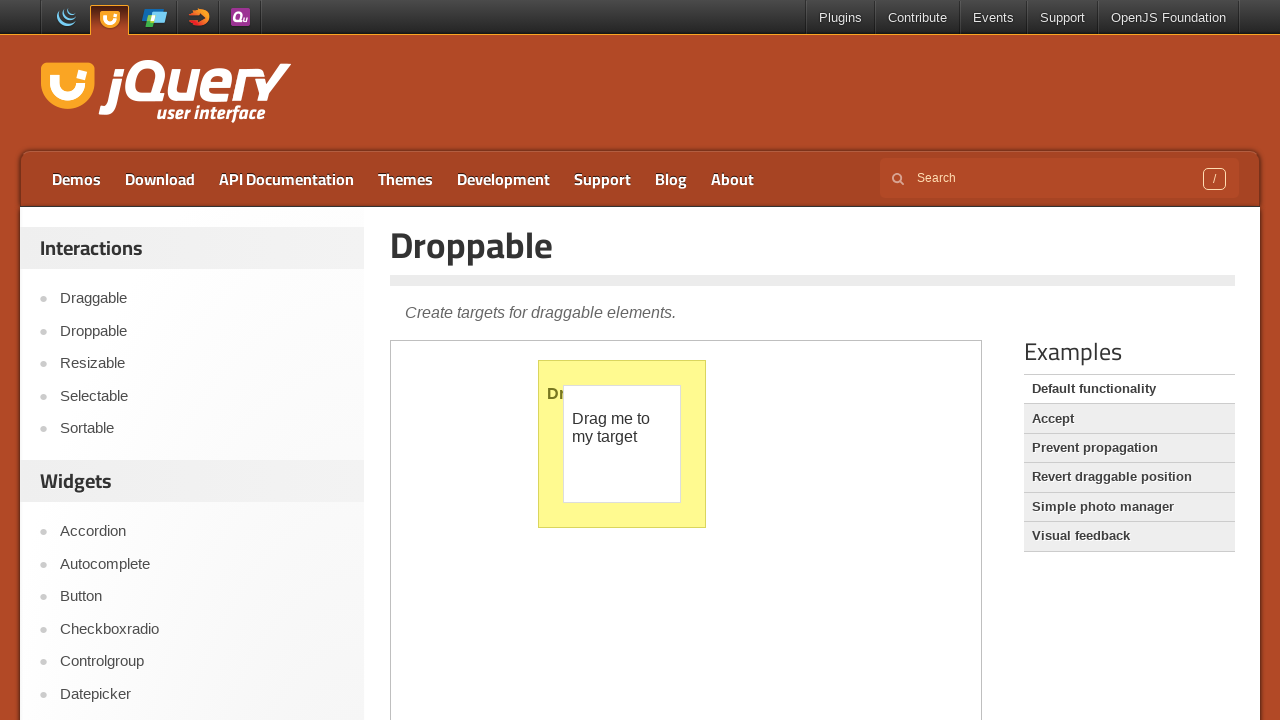

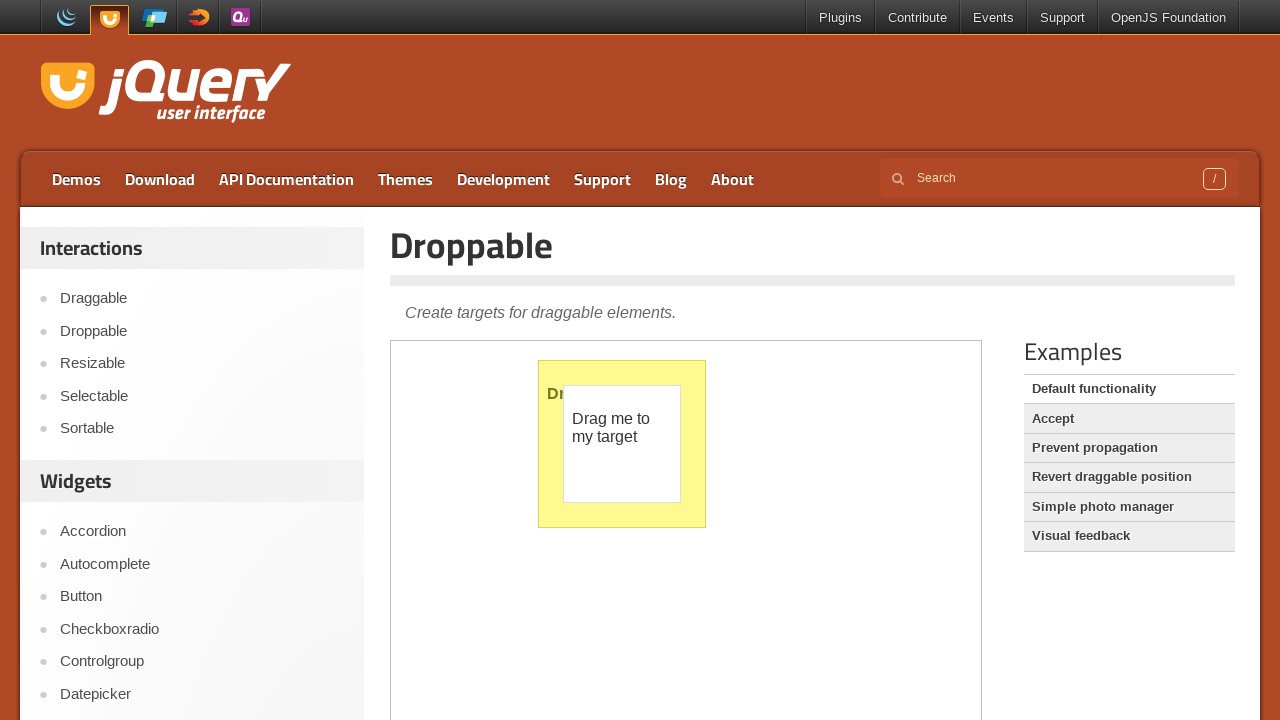